Tests drag and drop functionality within an iframe on the jQuery UI demo page by dragging an element to a drop target.

Starting URL: https://jqueryui.com/droppable/

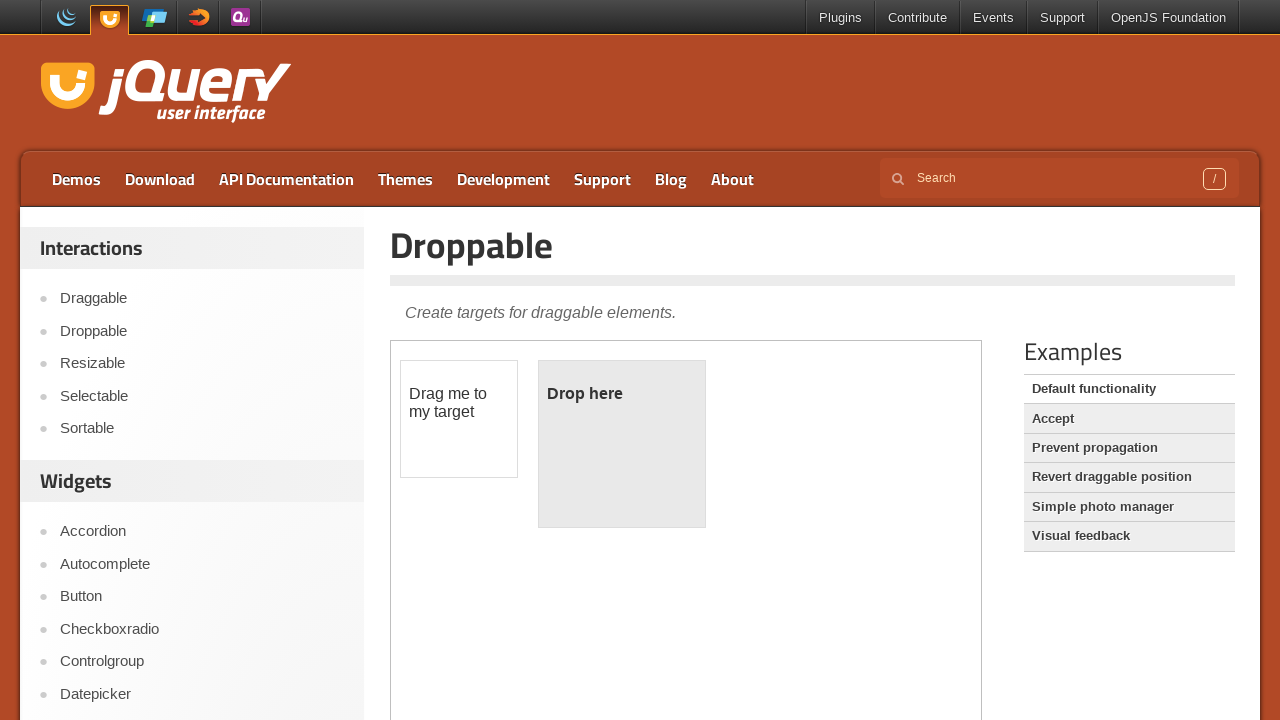

Located iframe with class 'demo-frame' containing drag and drop demo
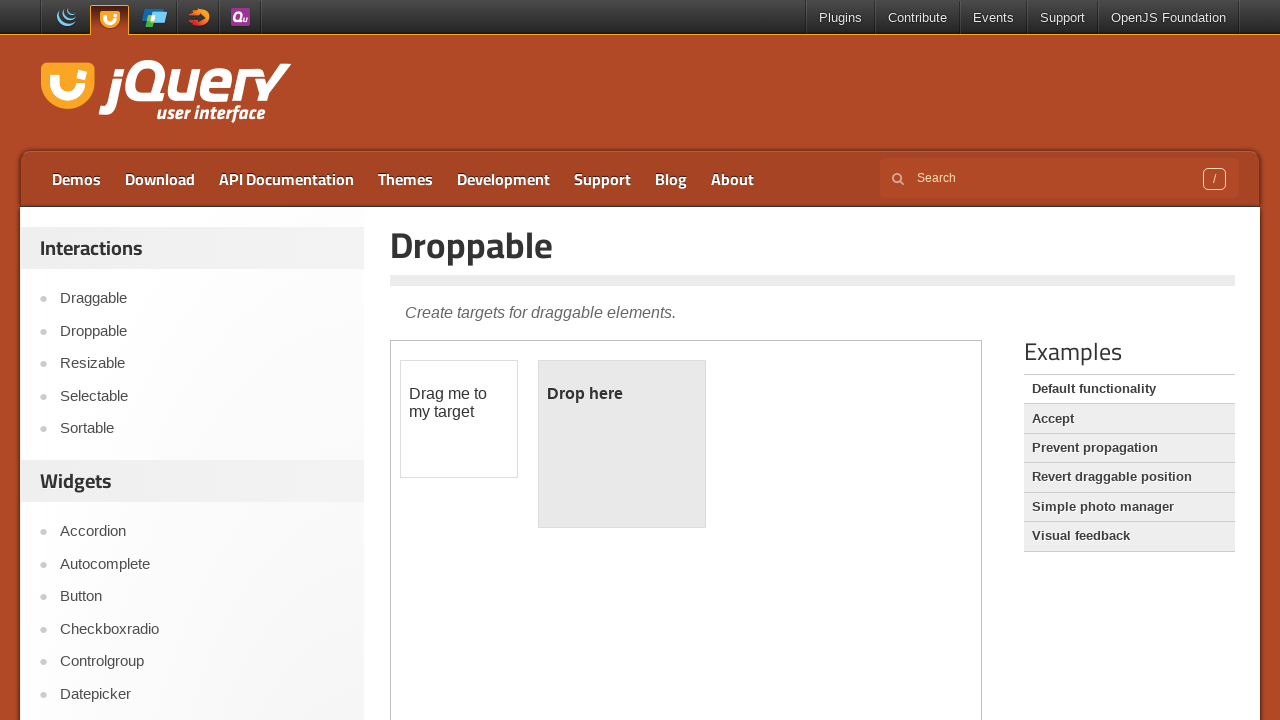

Located draggable element with id 'draggable' within iframe
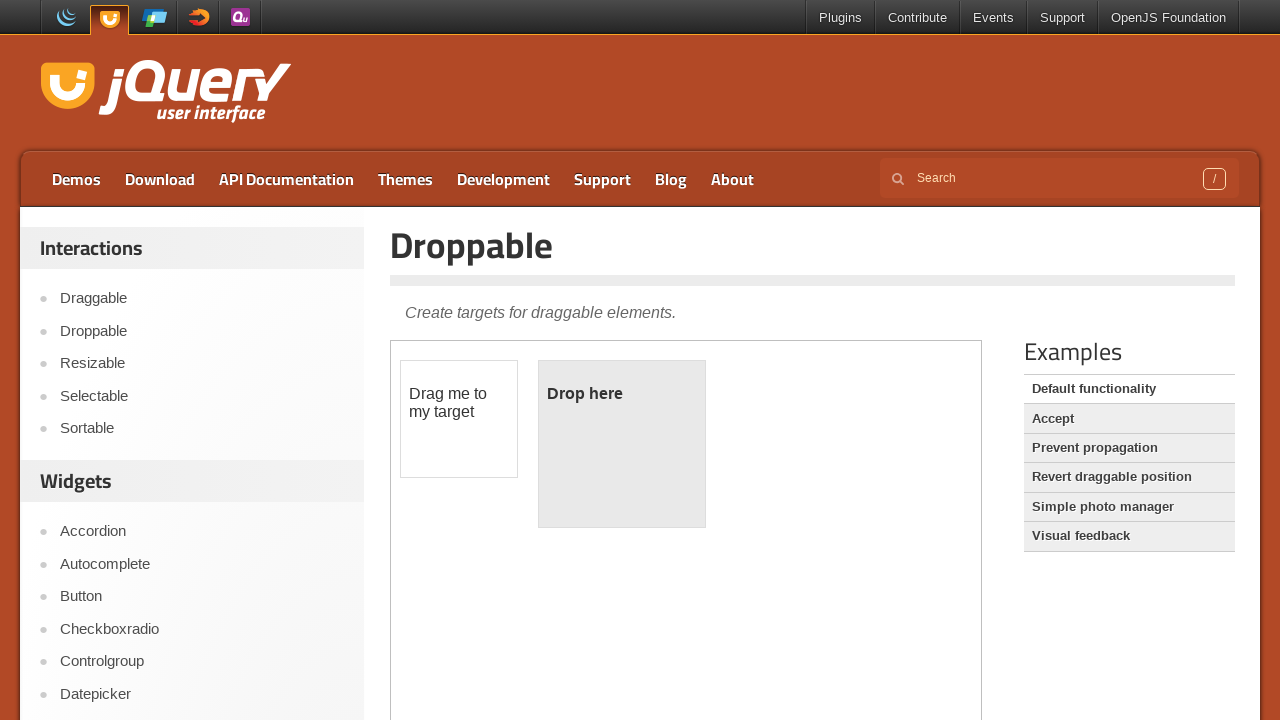

Located droppable element with id 'droppable' within iframe
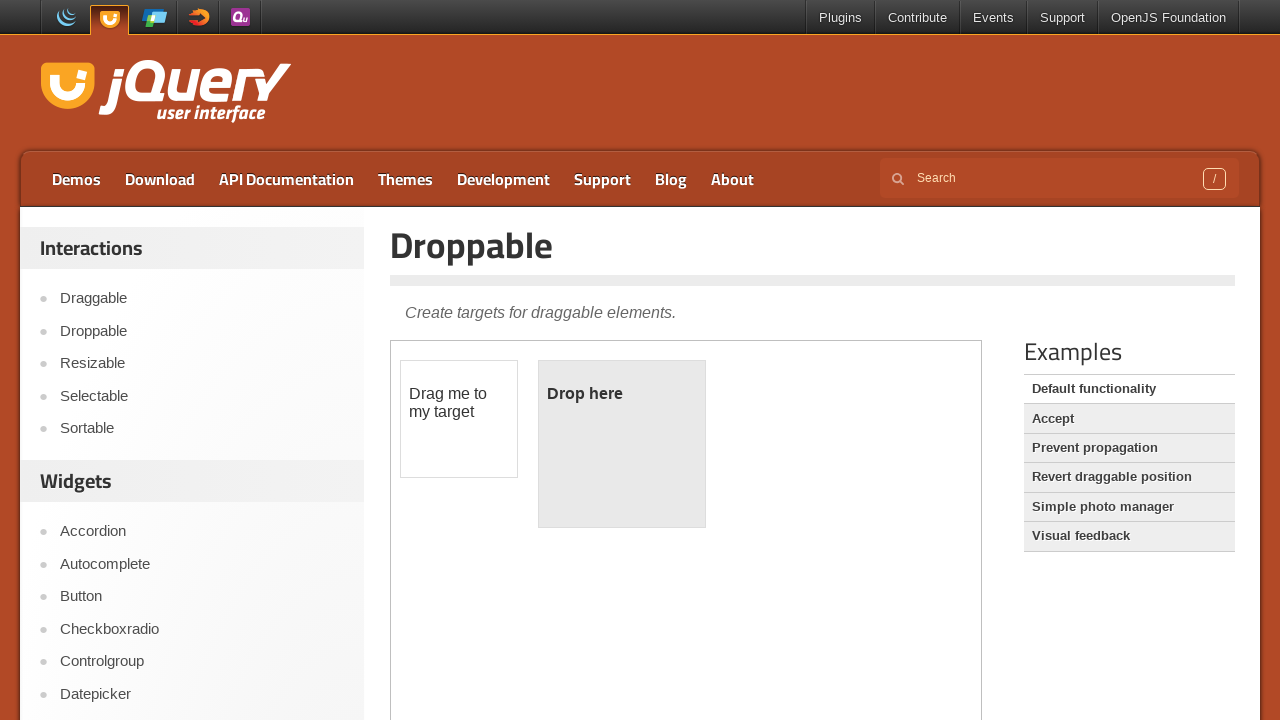

Dragged 'draggable' element to 'droppable' element at (622, 444)
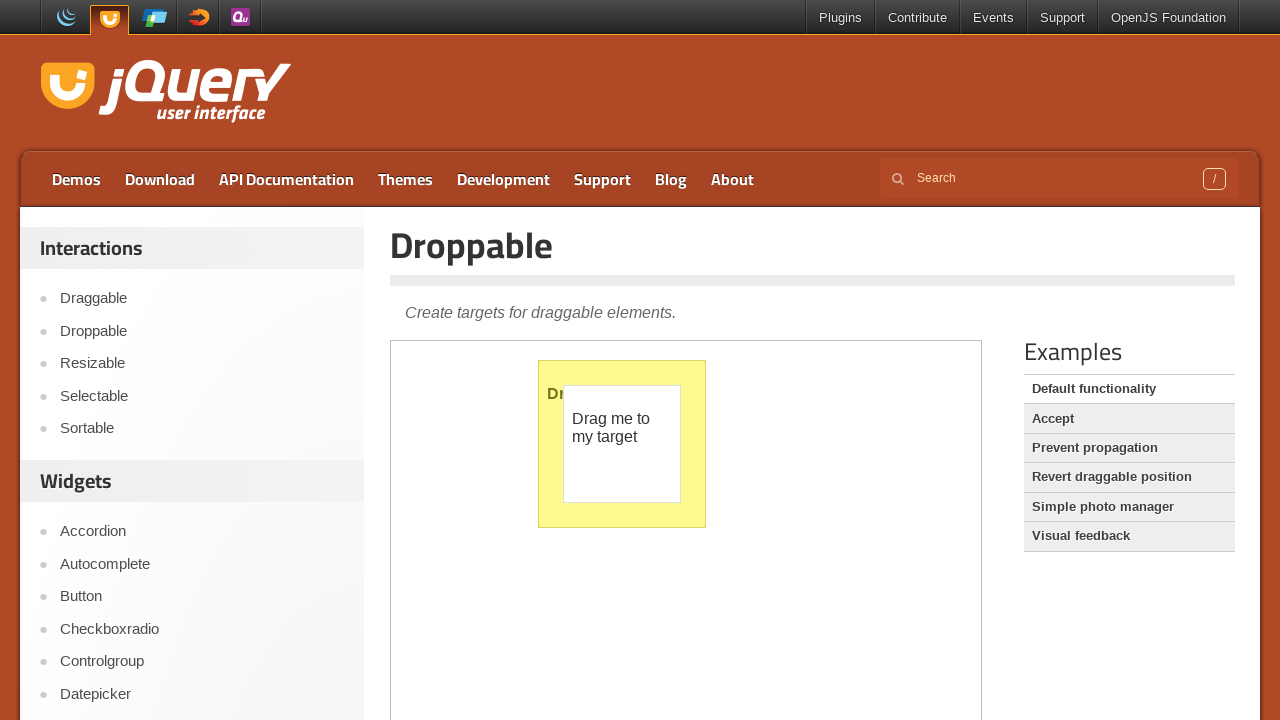

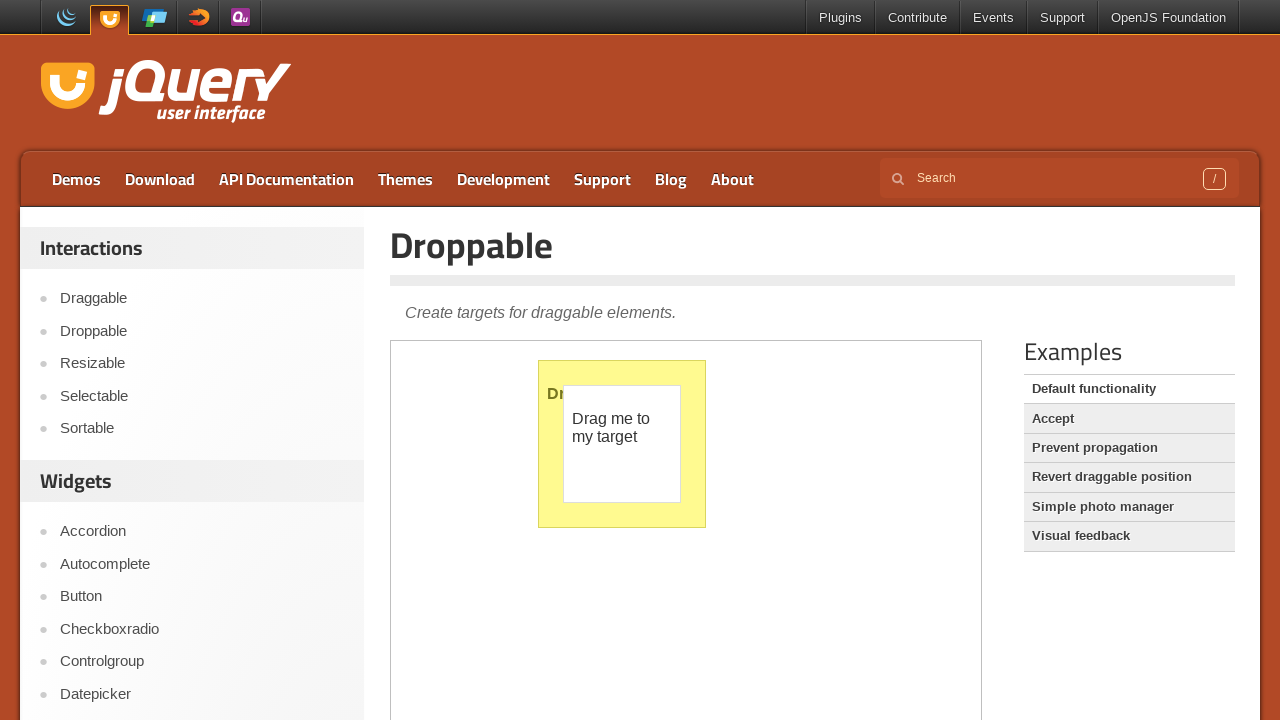